Tests tab switching functionality by clicking on the "Origin" tab and verifying that it becomes active and displays the expected content.

Starting URL: https://demoqa.com/tabs

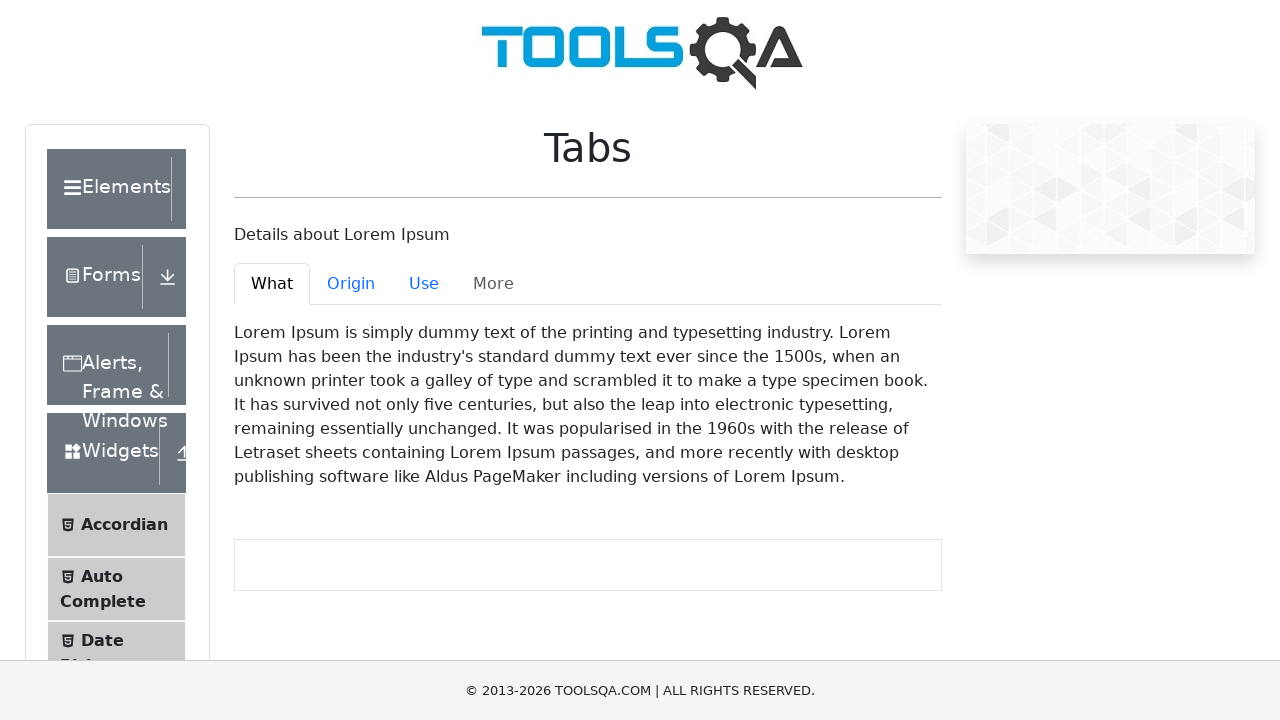

Clicked on the Origin tab at (351, 284) on #demo-tab-origin
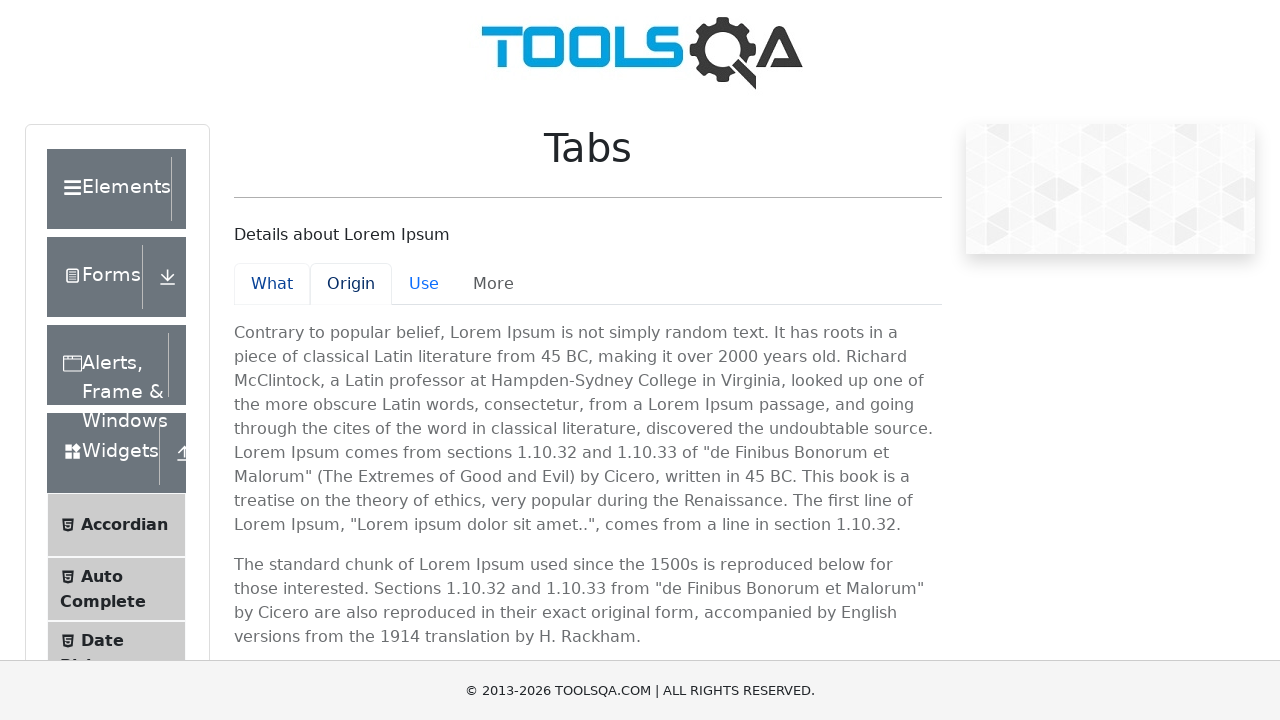

Origin tab content became visible
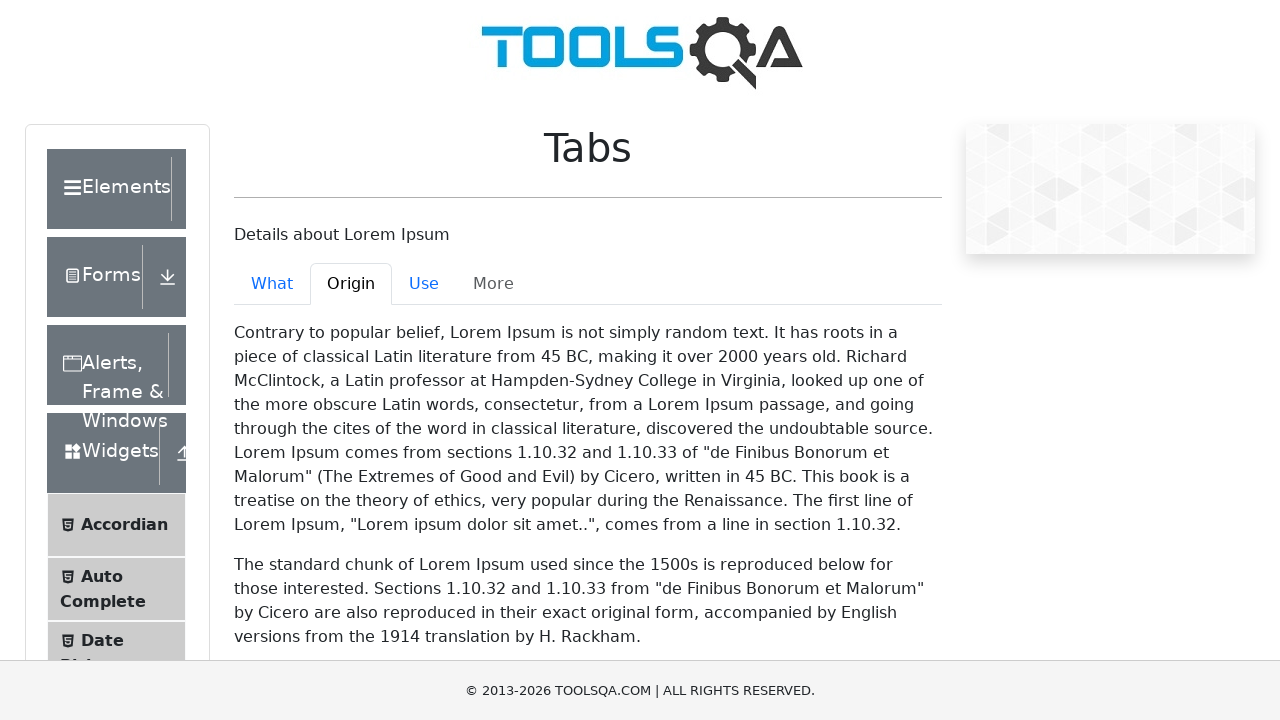

Retrieved class attribute from Origin tab content
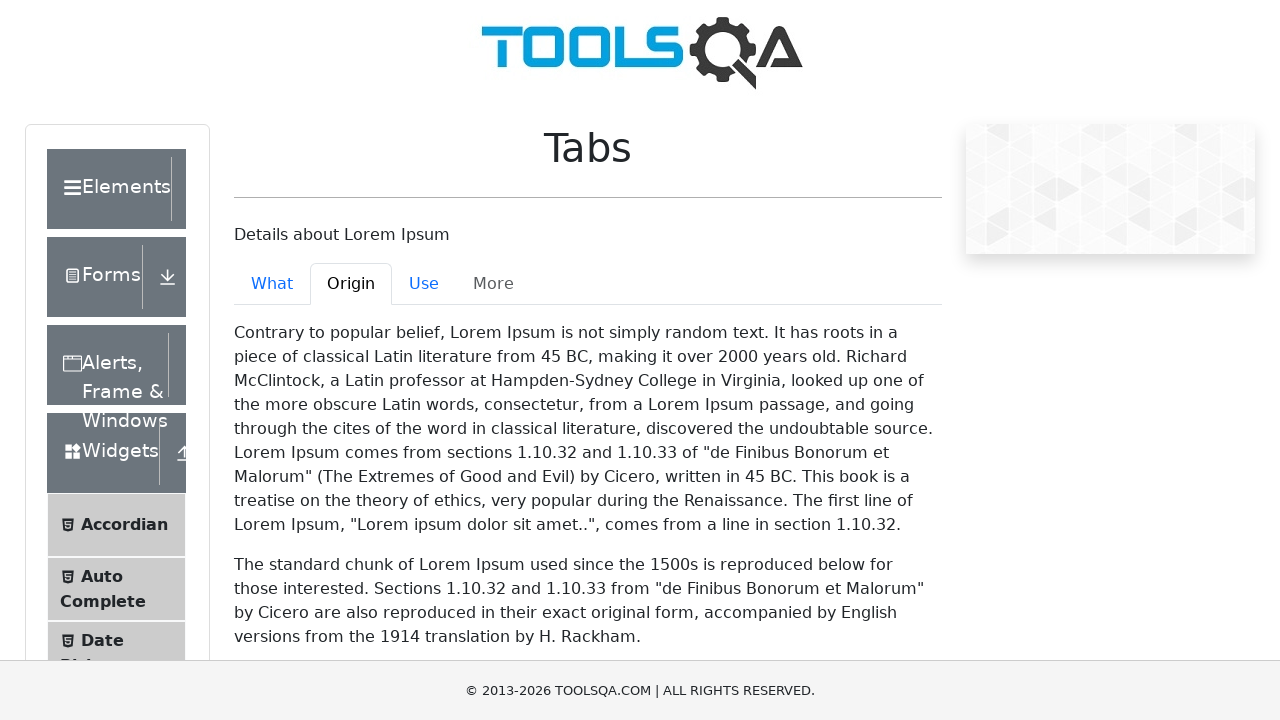

Verified that Origin tab has 'active' class
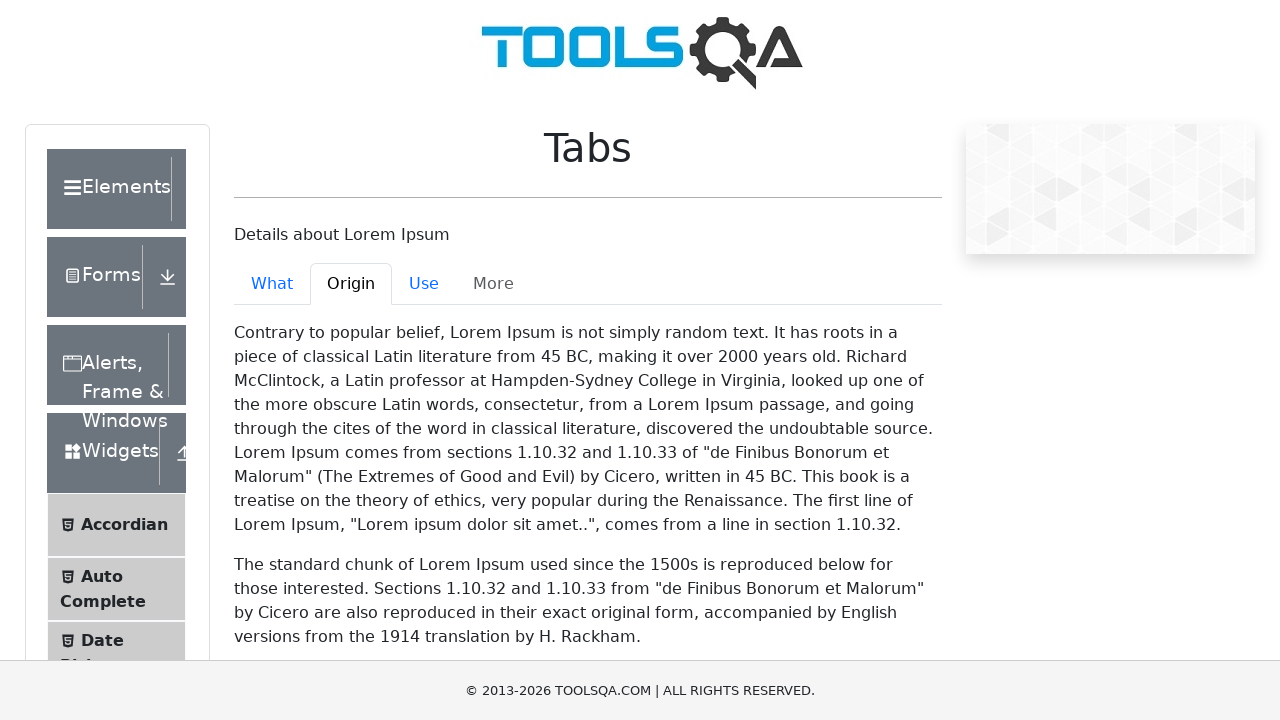

Retrieved text content from Origin tab
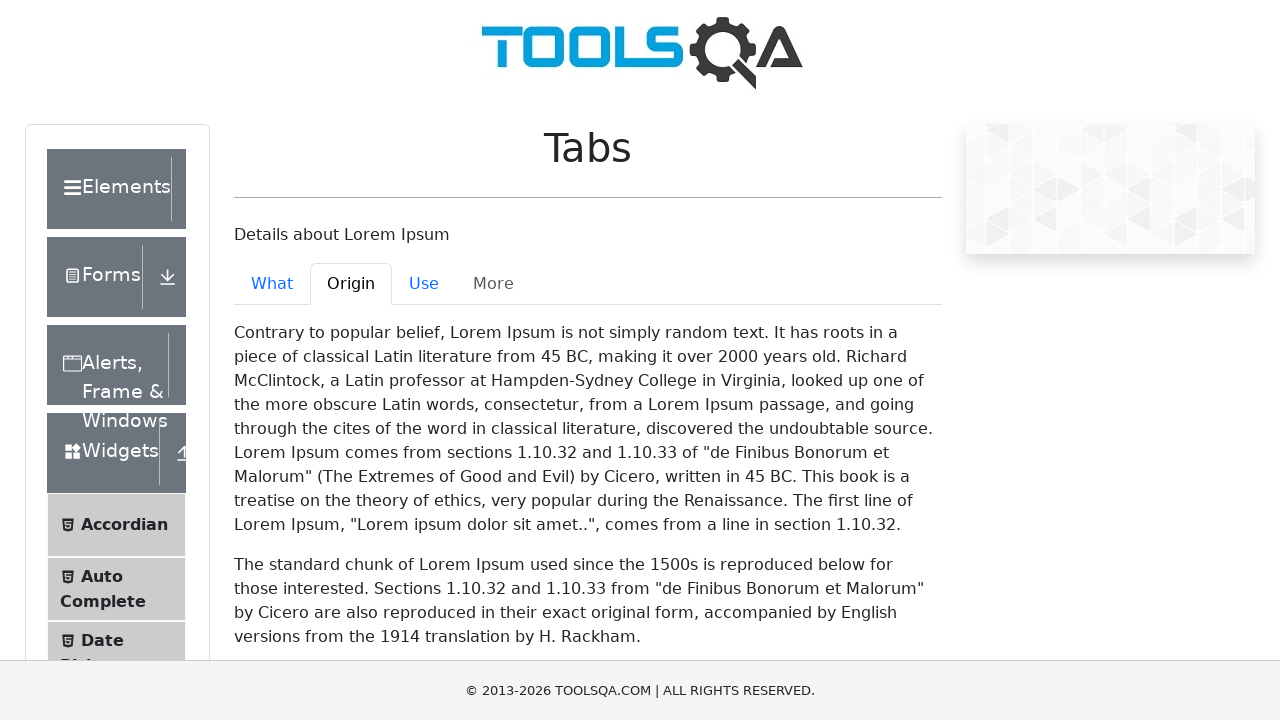

Verified that Origin tab contains expected text 'Contrary to popular belief'
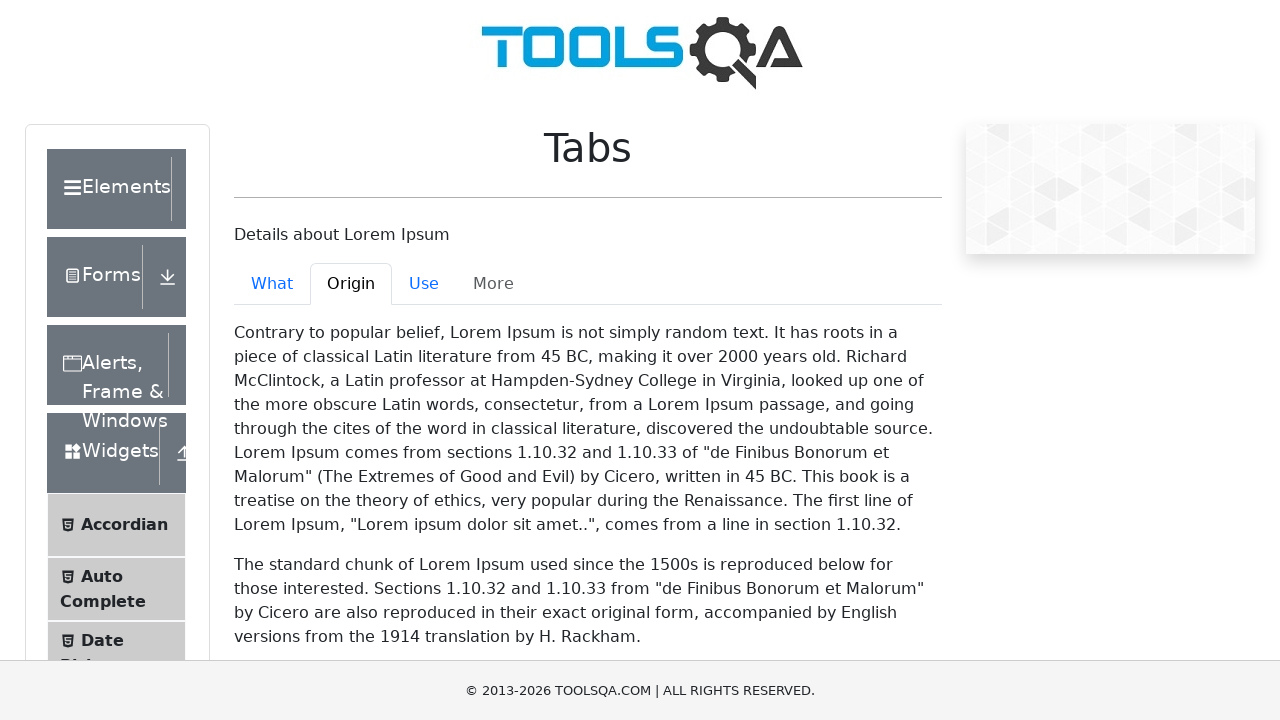

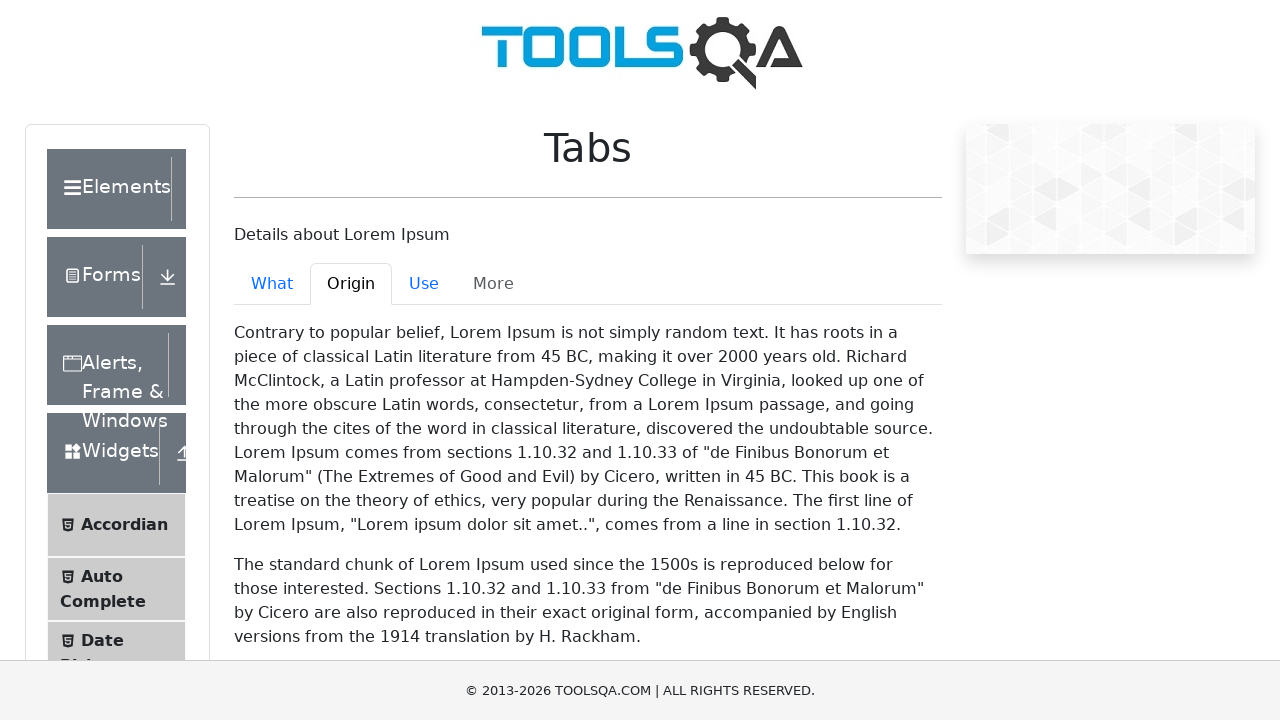